Tests form automation by clicking a link with calculated text, then filling out a multi-field form with personal information (name, last name, city, country) and submitting it.

Starting URL: http://suninjuly.github.io/find_link_text

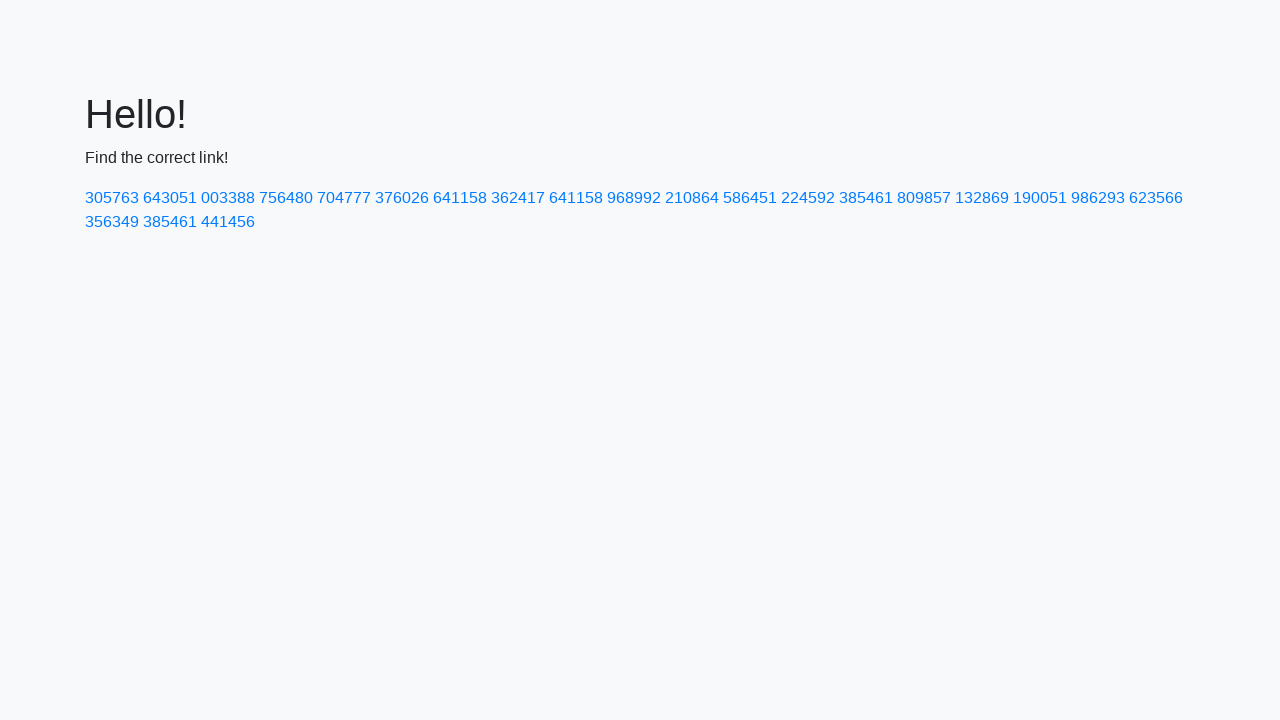

Clicked link with calculated text '224592' at (808, 198) on text=224592
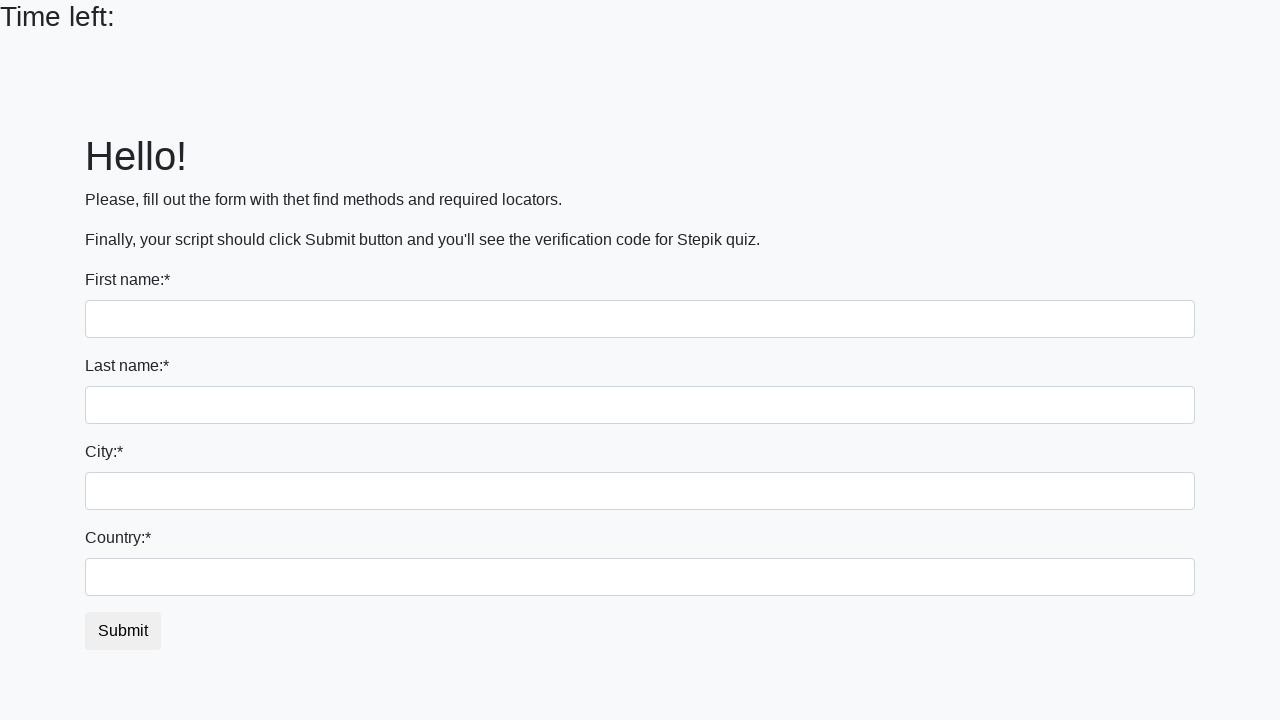

Filled first name field with 'Ivan' on input
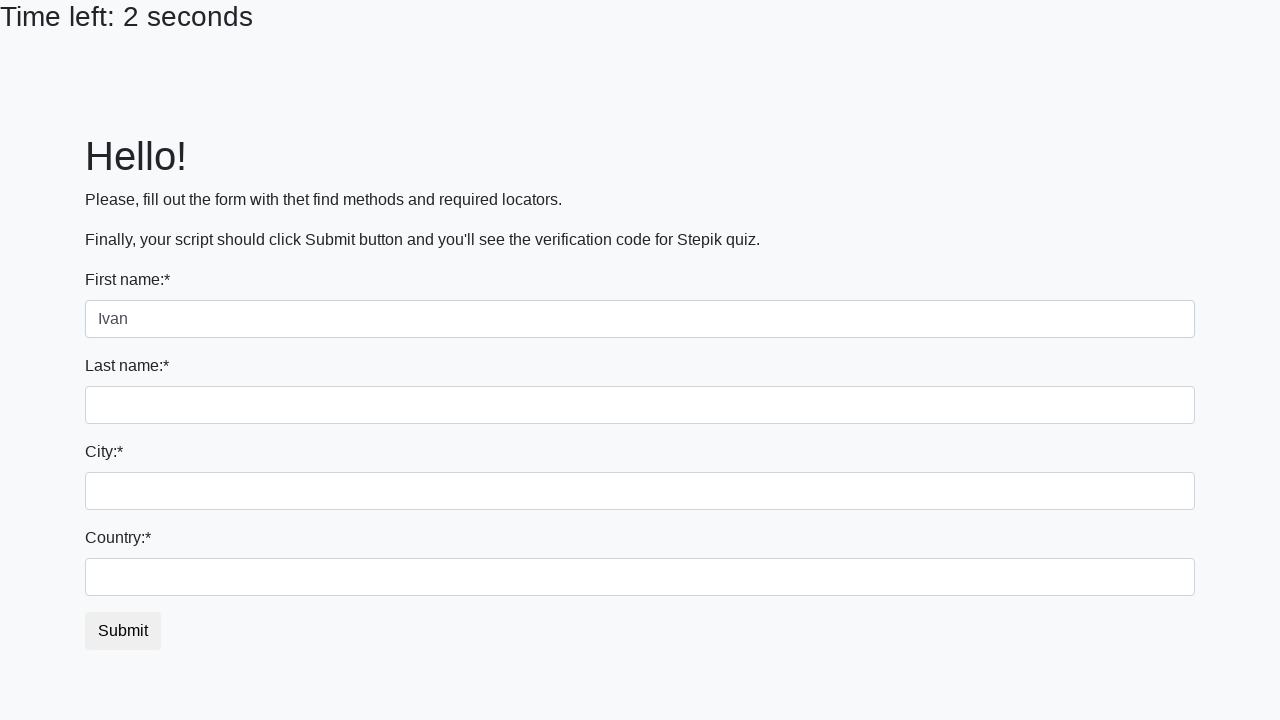

Filled last name field with 'Petrov' on input[name='last_name']
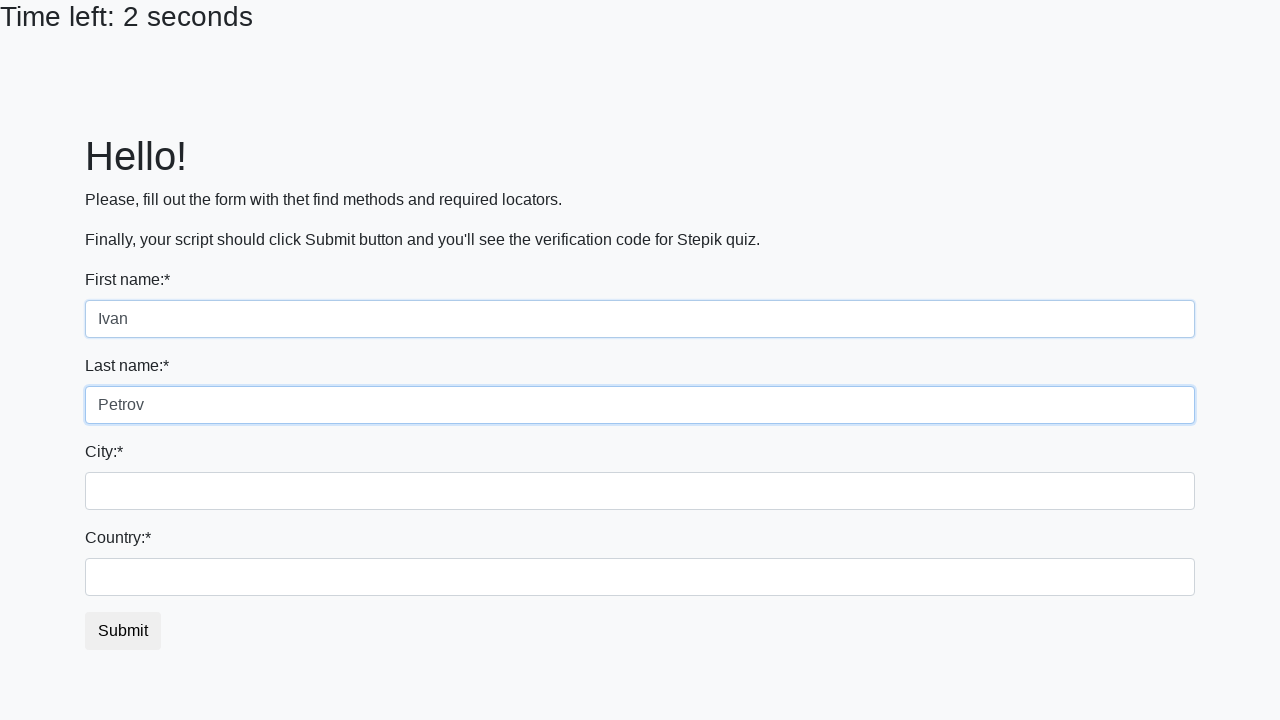

Filled city field with 'Smolensk' on input[name='firstname']
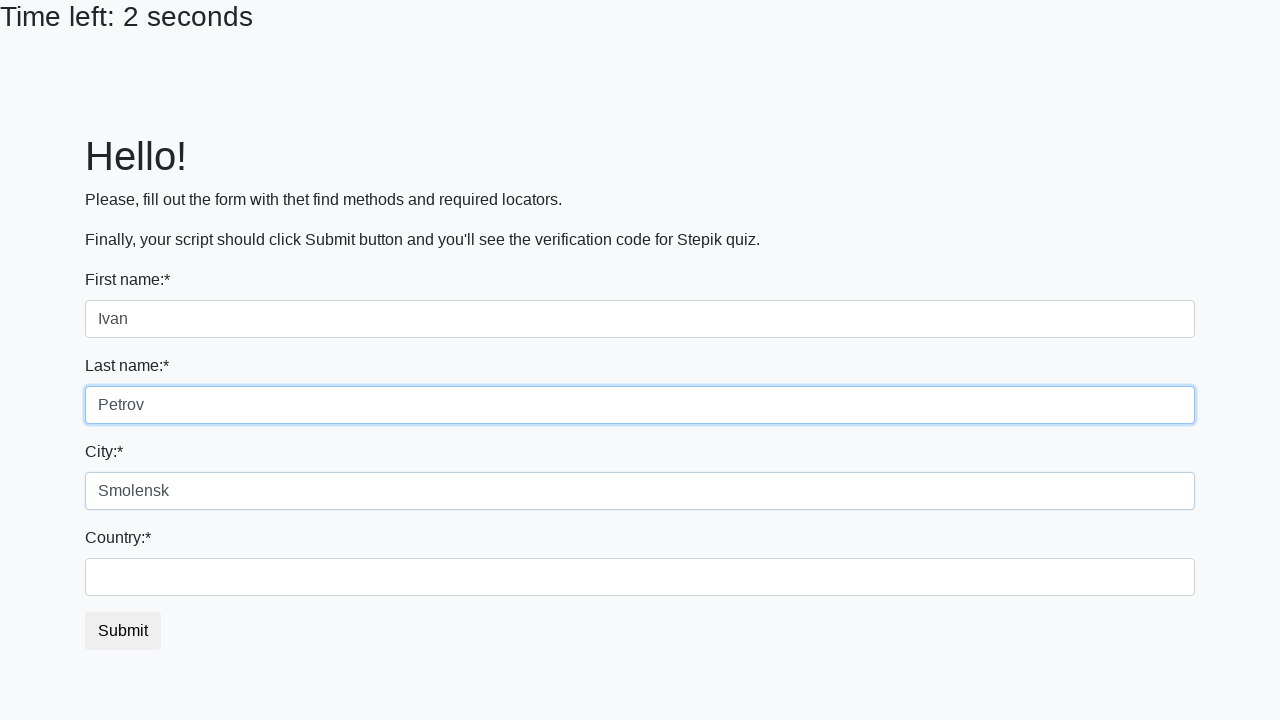

Filled country field with 'Russia' on #country
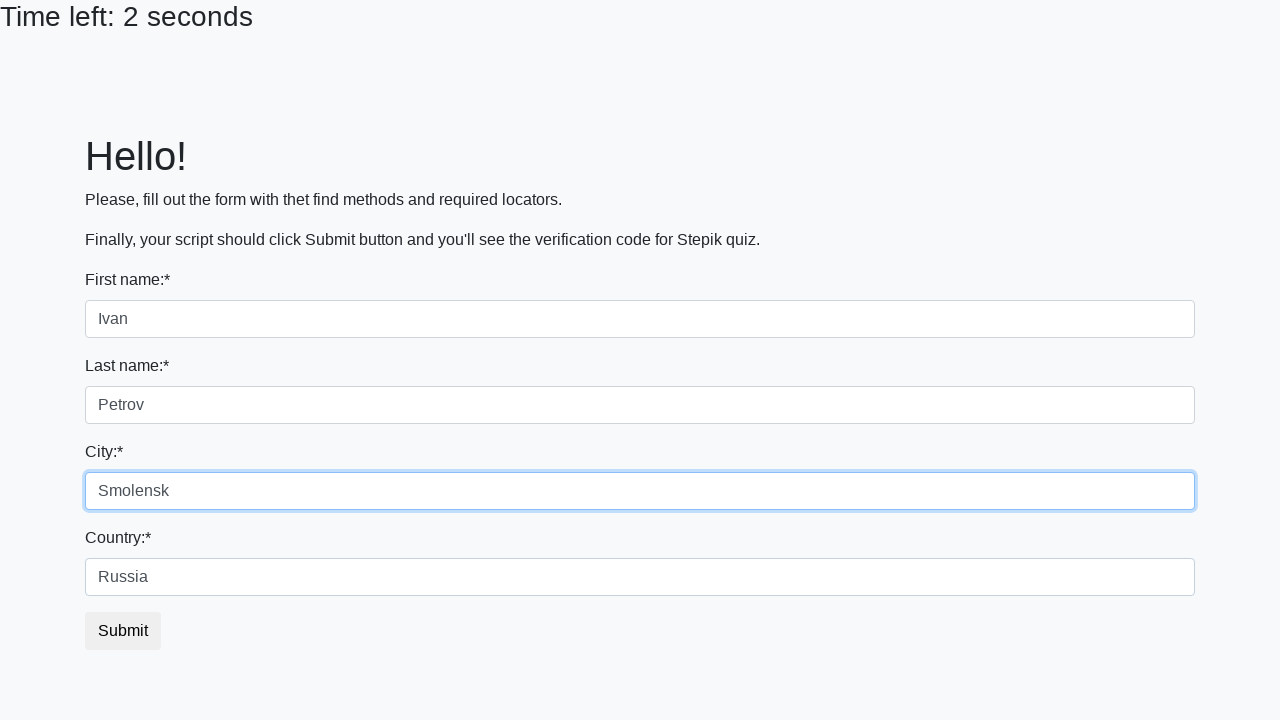

Clicked submit button to complete form submission at (123, 631) on button.btn
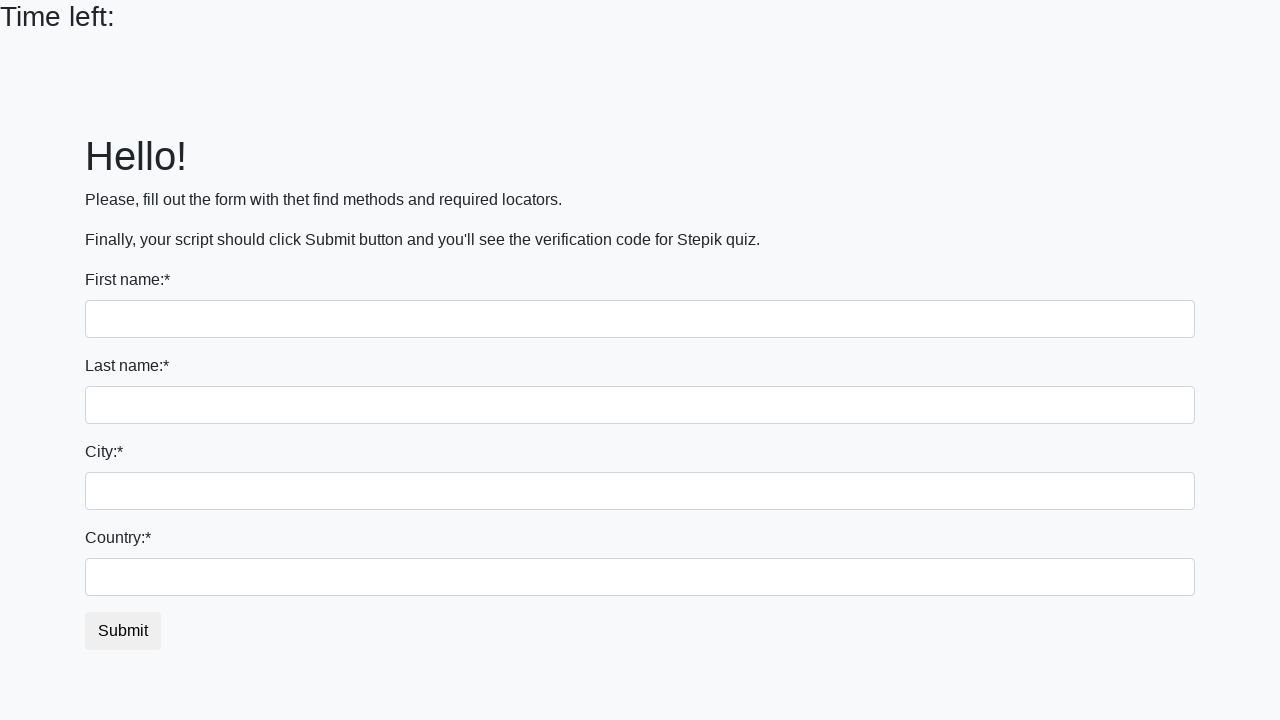

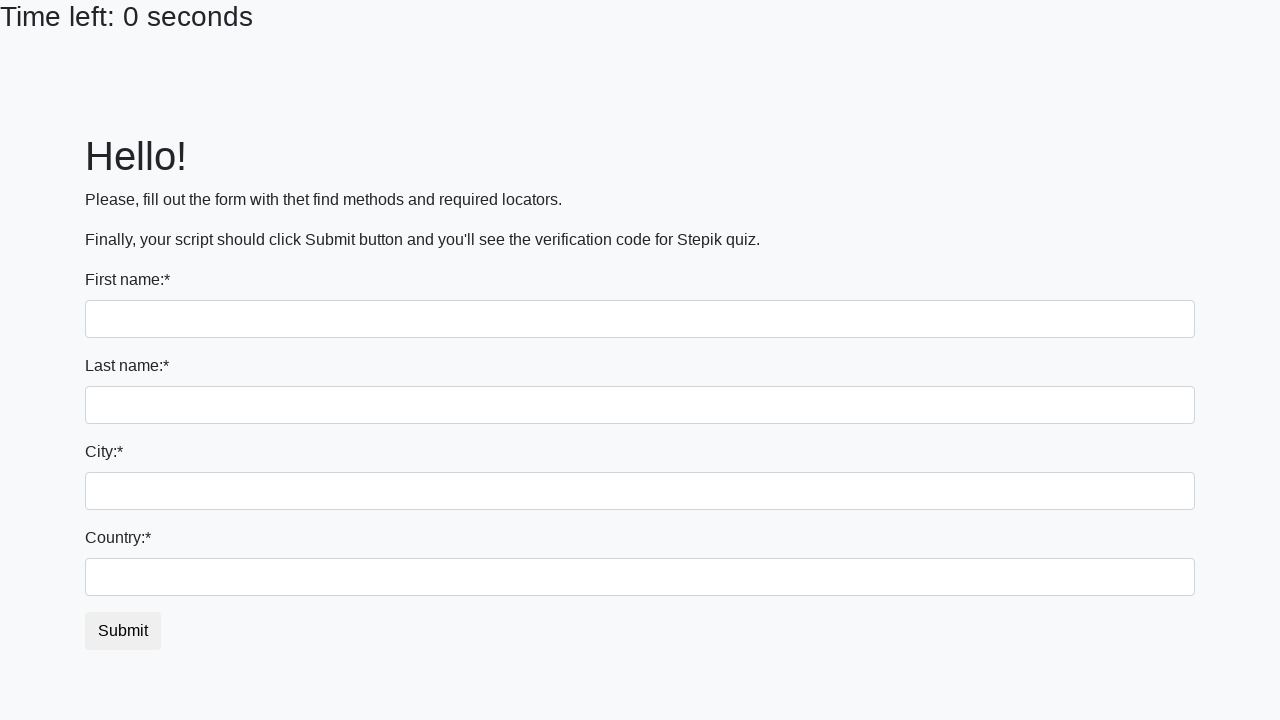